Tests un-marking items as complete by unchecking their checkboxes

Starting URL: https://demo.playwright.dev/todomvc

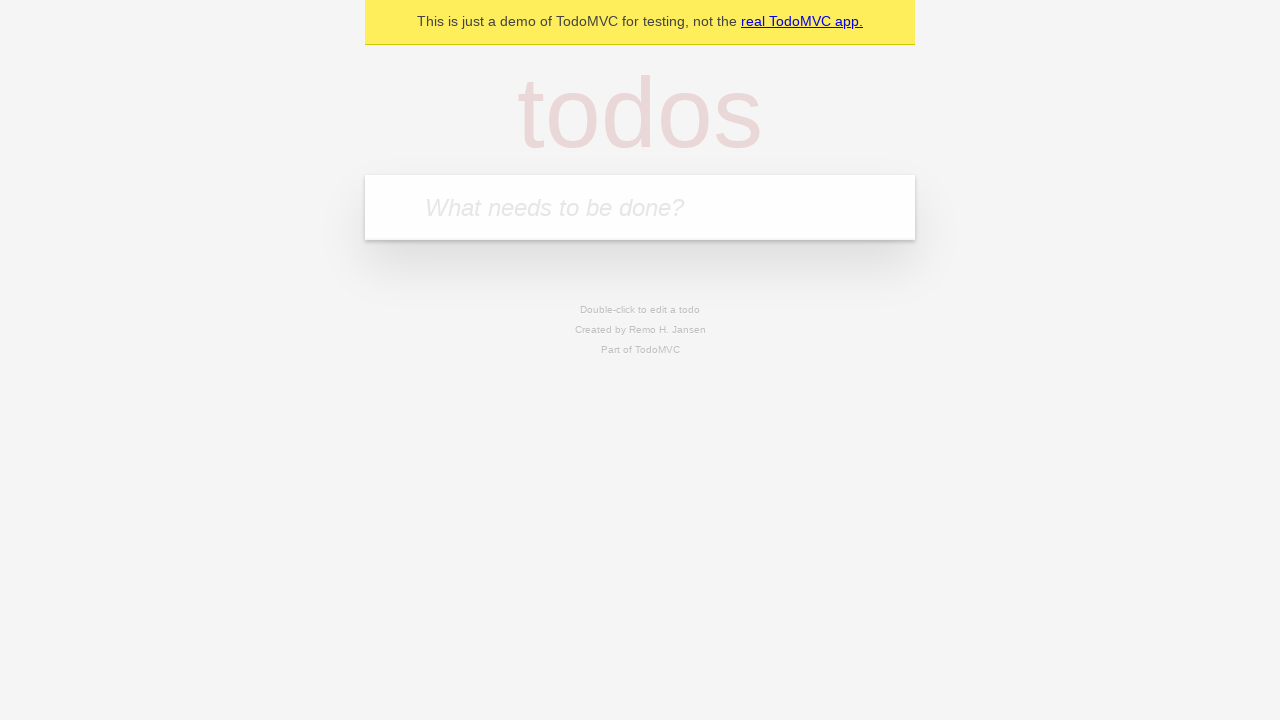

Filled todo input with 'buy some cheese' on internal:attr=[placeholder="What needs to be done?"i]
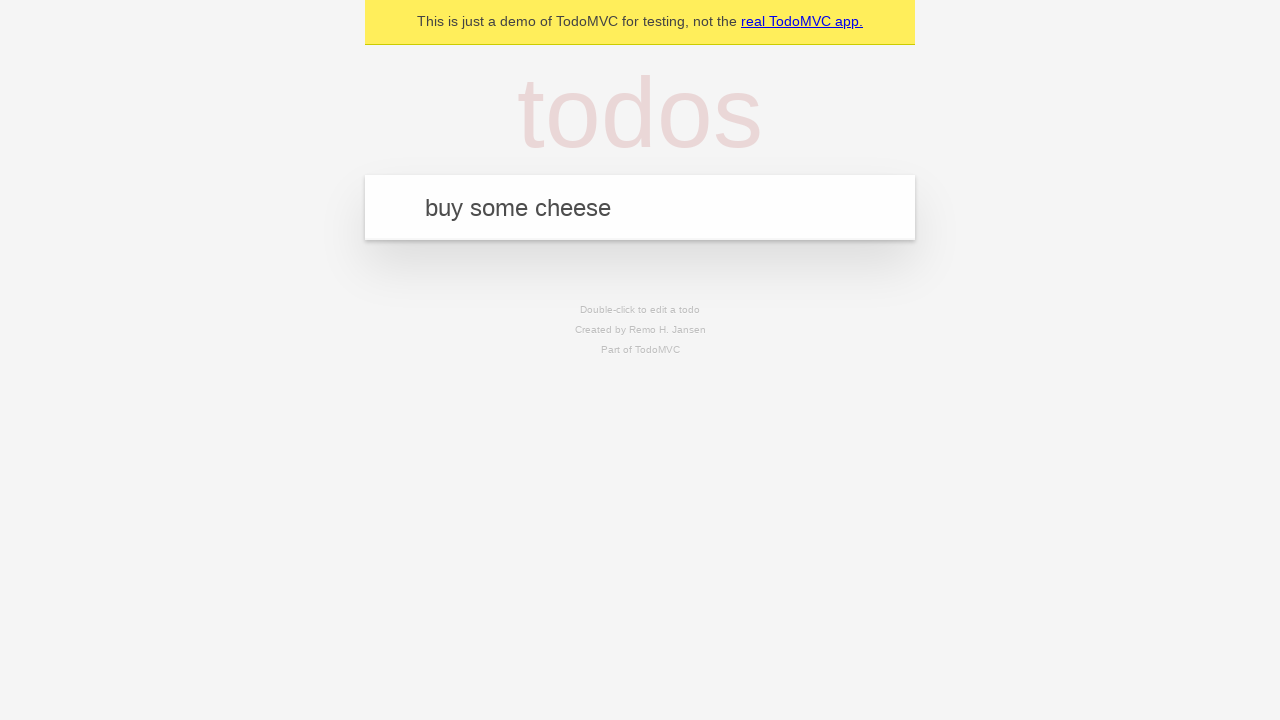

Pressed Enter to add first todo item on internal:attr=[placeholder="What needs to be done?"i]
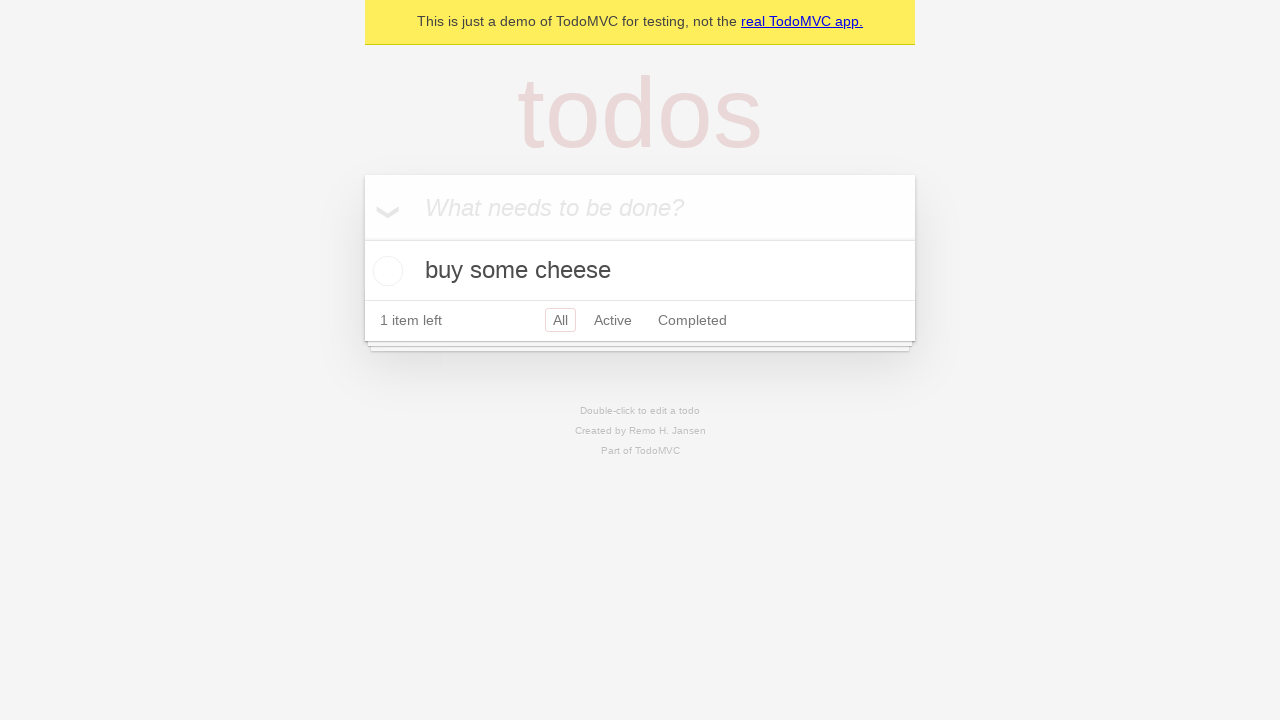

Filled todo input with 'feed the cat' on internal:attr=[placeholder="What needs to be done?"i]
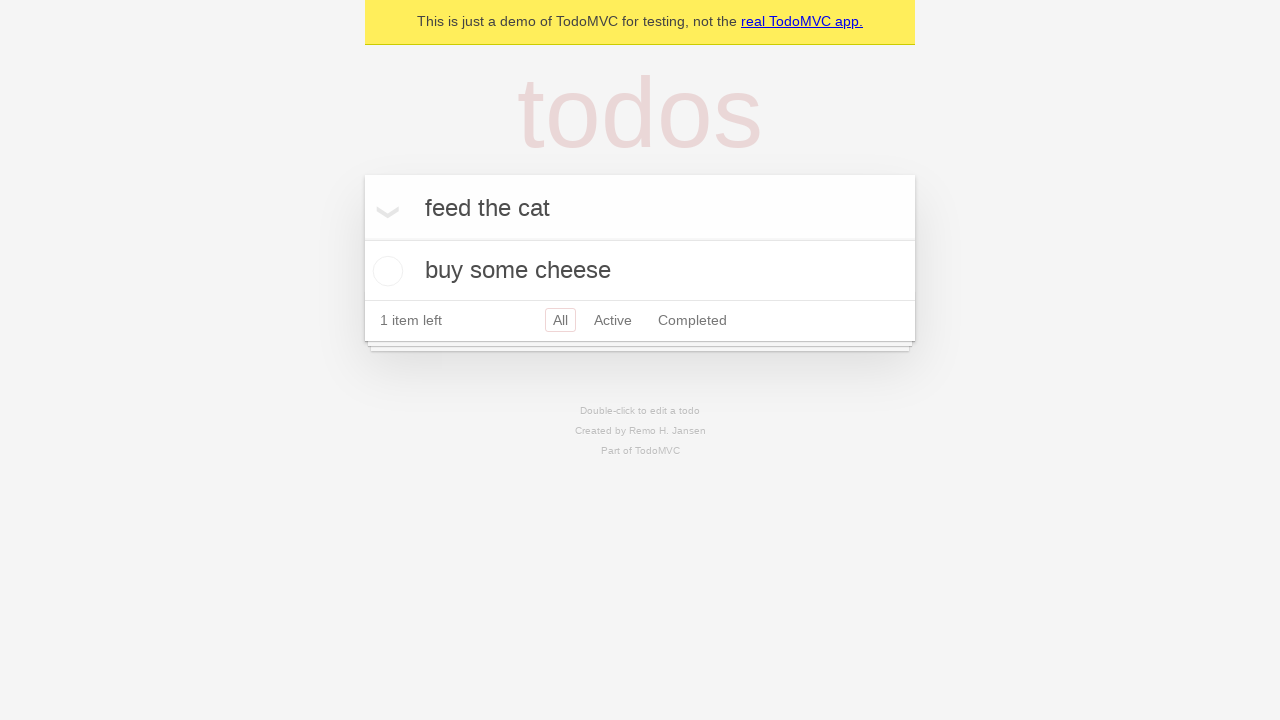

Pressed Enter to add second todo item on internal:attr=[placeholder="What needs to be done?"i]
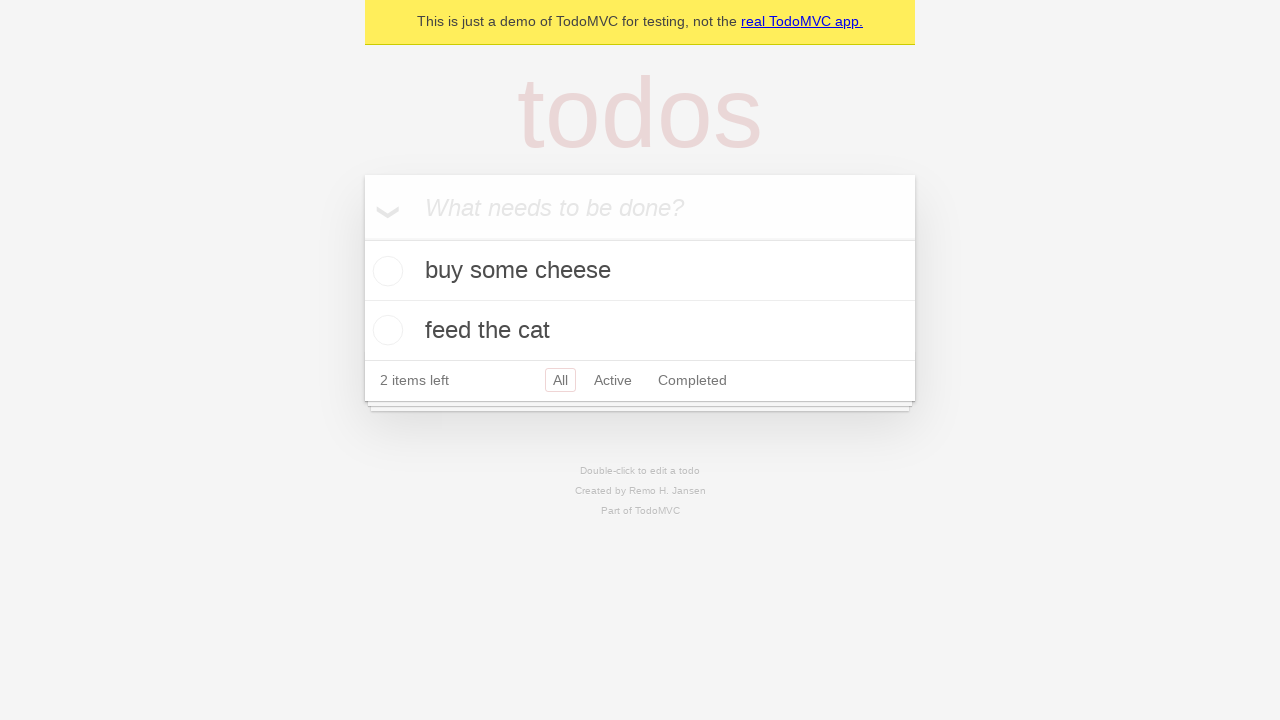

Located first todo item
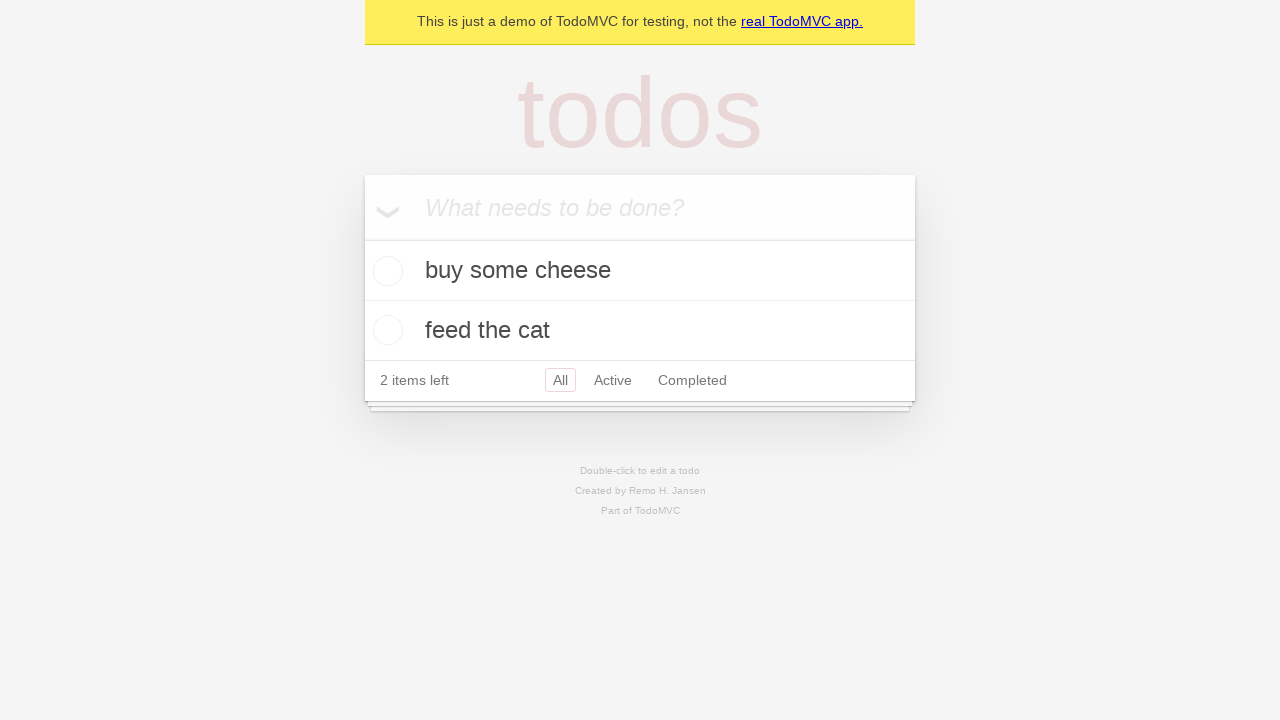

Located checkbox for first todo item
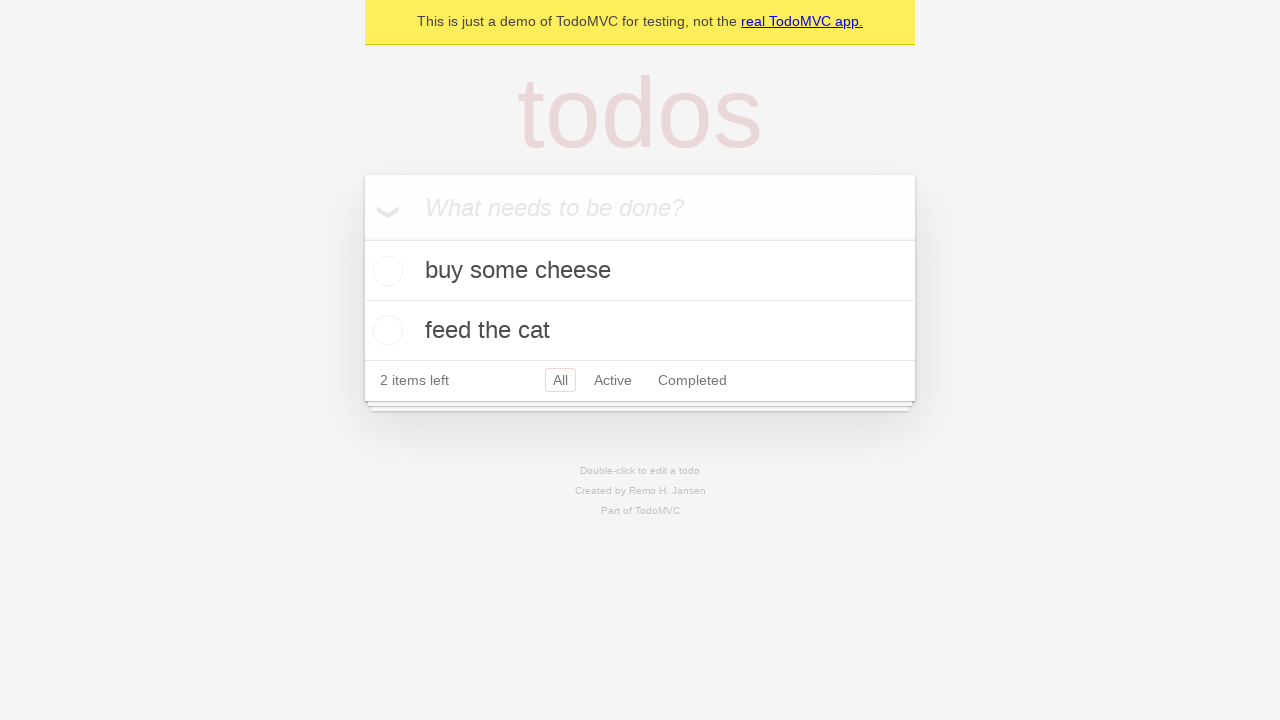

Checked first todo item as complete at (385, 271) on internal:testid=[data-testid="todo-item"s] >> nth=0 >> internal:role=checkbox
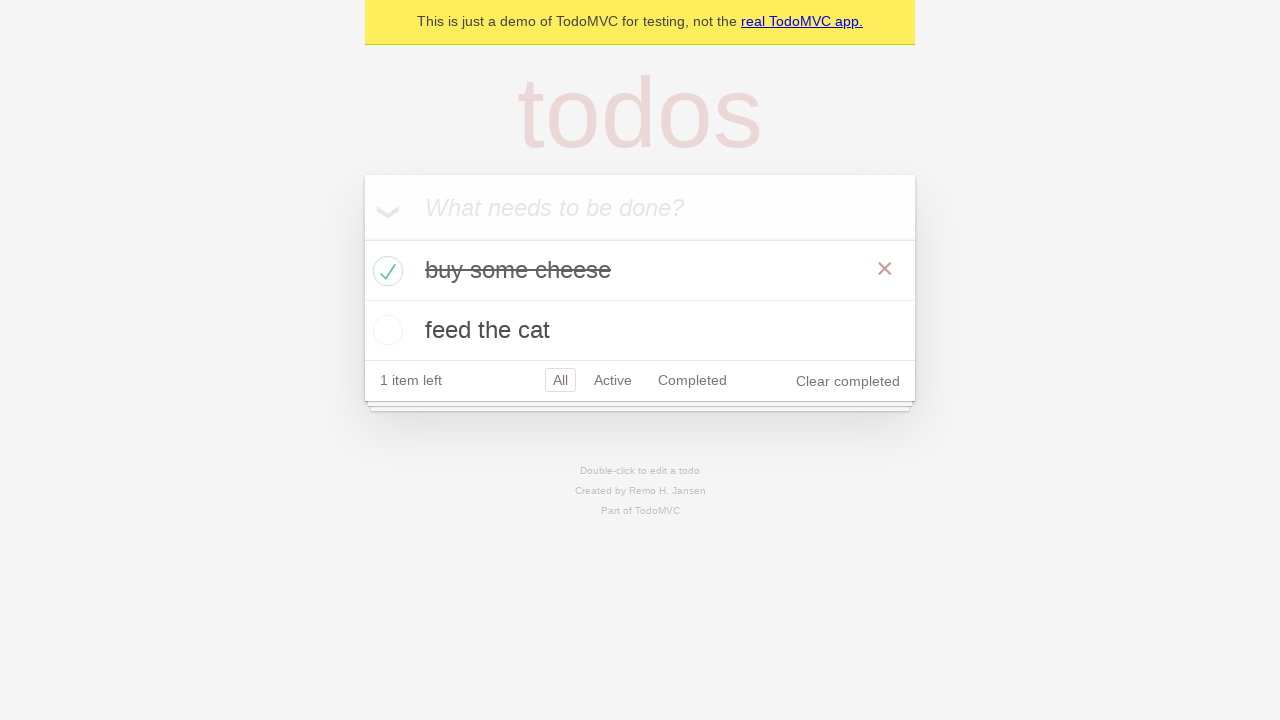

Unchecked first todo item to mark as incomplete at (385, 271) on internal:testid=[data-testid="todo-item"s] >> nth=0 >> internal:role=checkbox
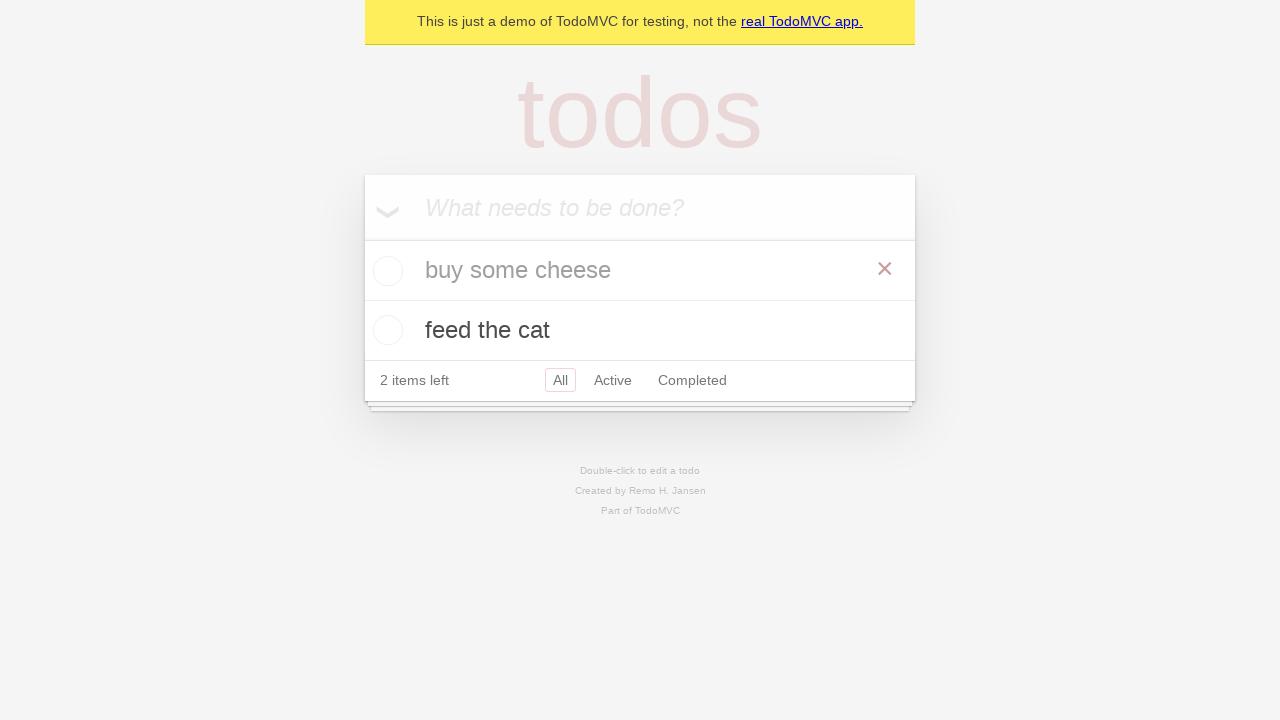

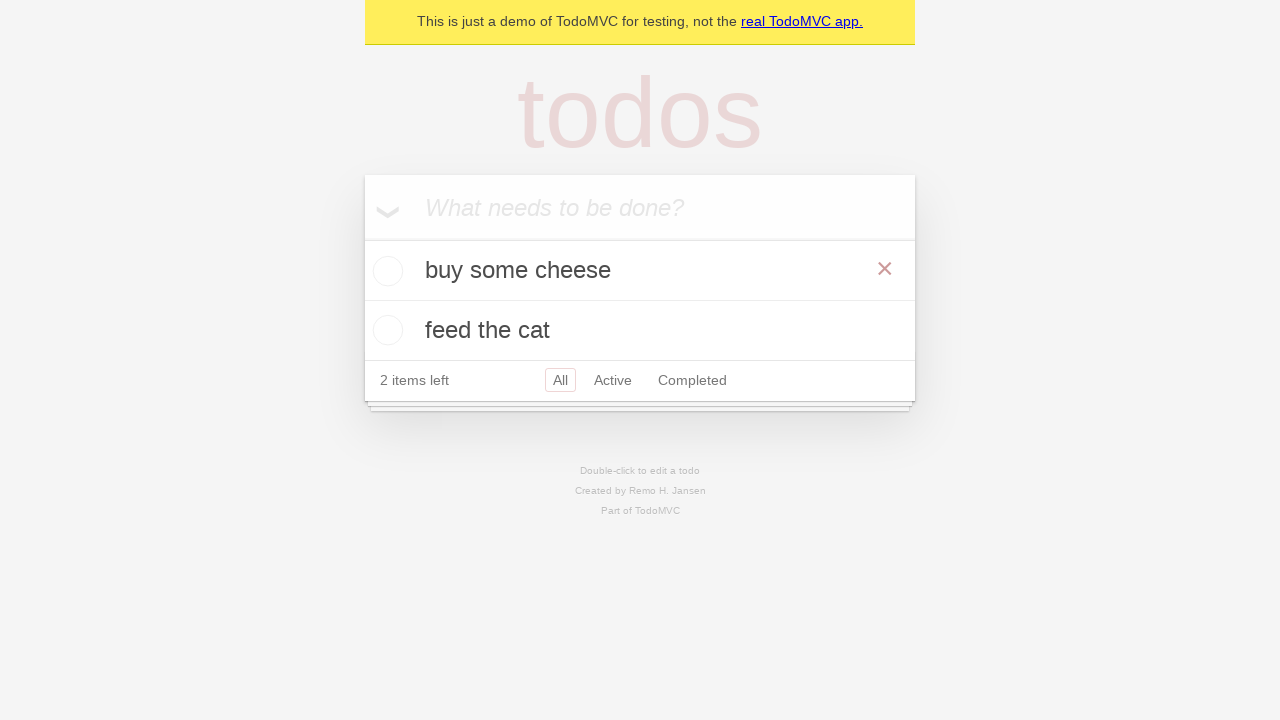